Tests registration validation when email field is left empty

Starting URL: http://practice.automationtesting.in/

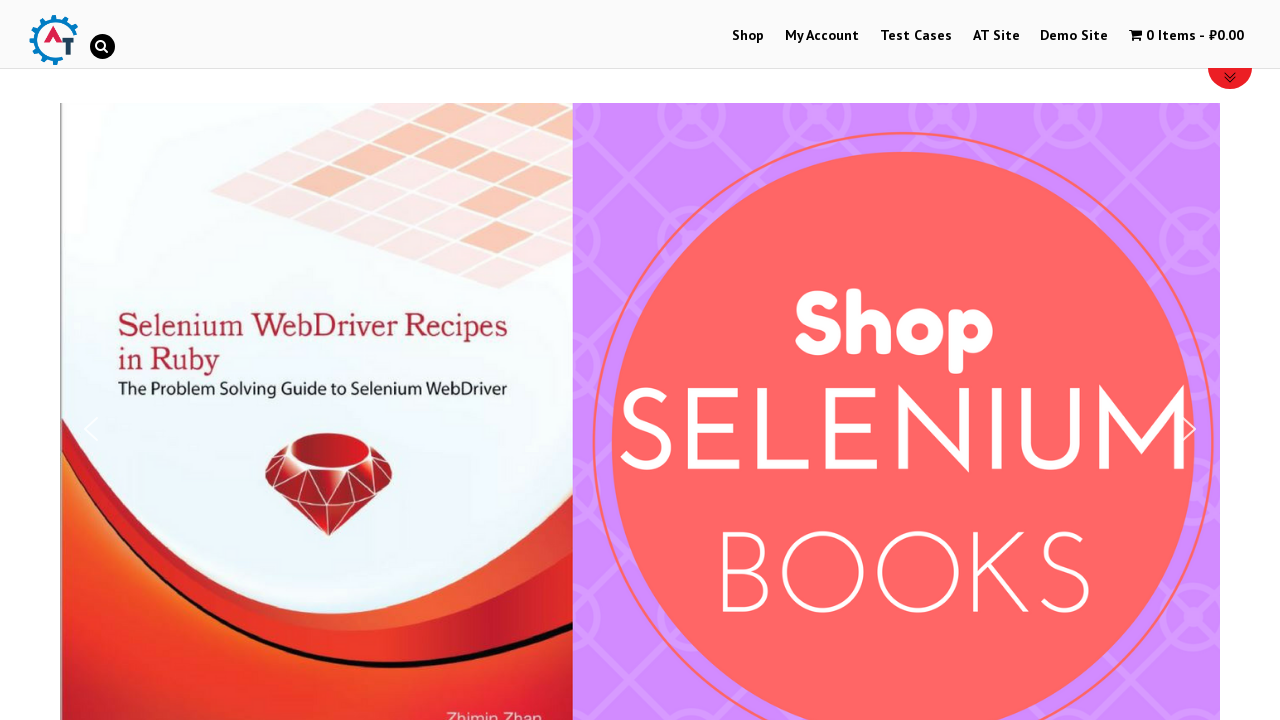

Clicked on My Account menu at (822, 36) on xpath=//*[@id='menu-item-50']/a
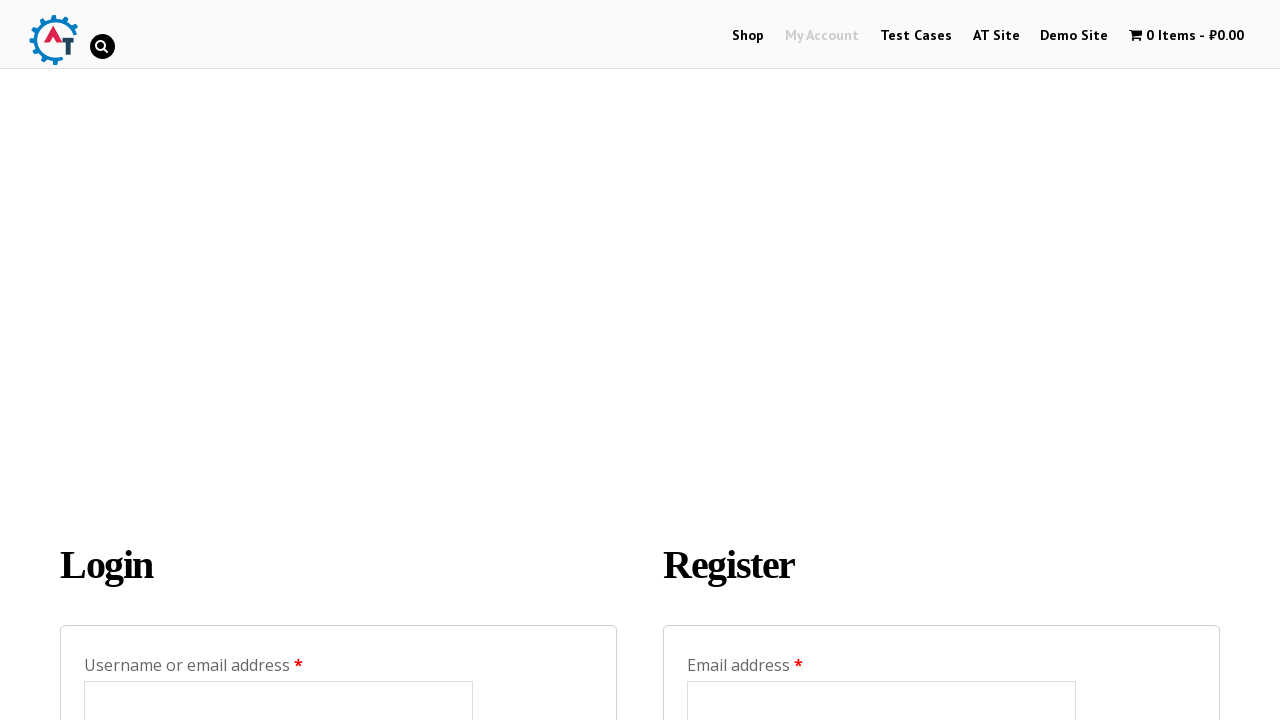

Filled registration password field with 'A123456!%^&A', email field left empty on #reg_password
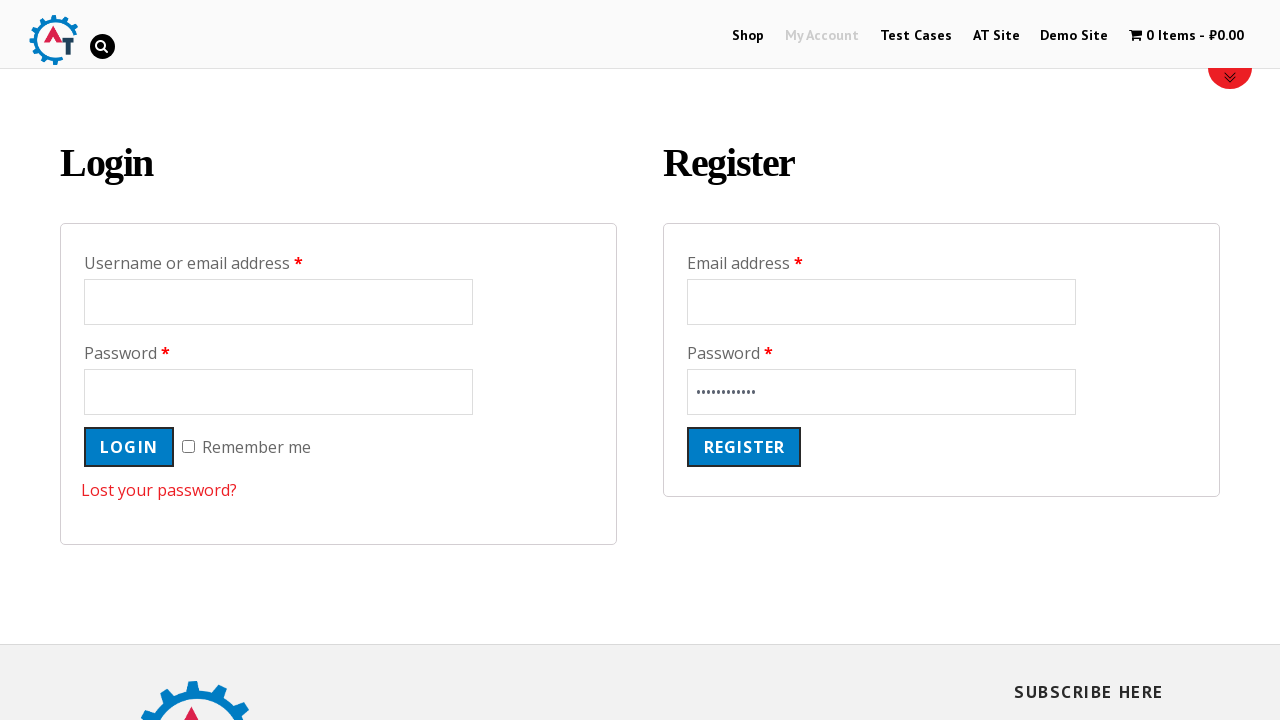

Clicked register button to submit form with empty email field at (744, 447) on input[name='register']
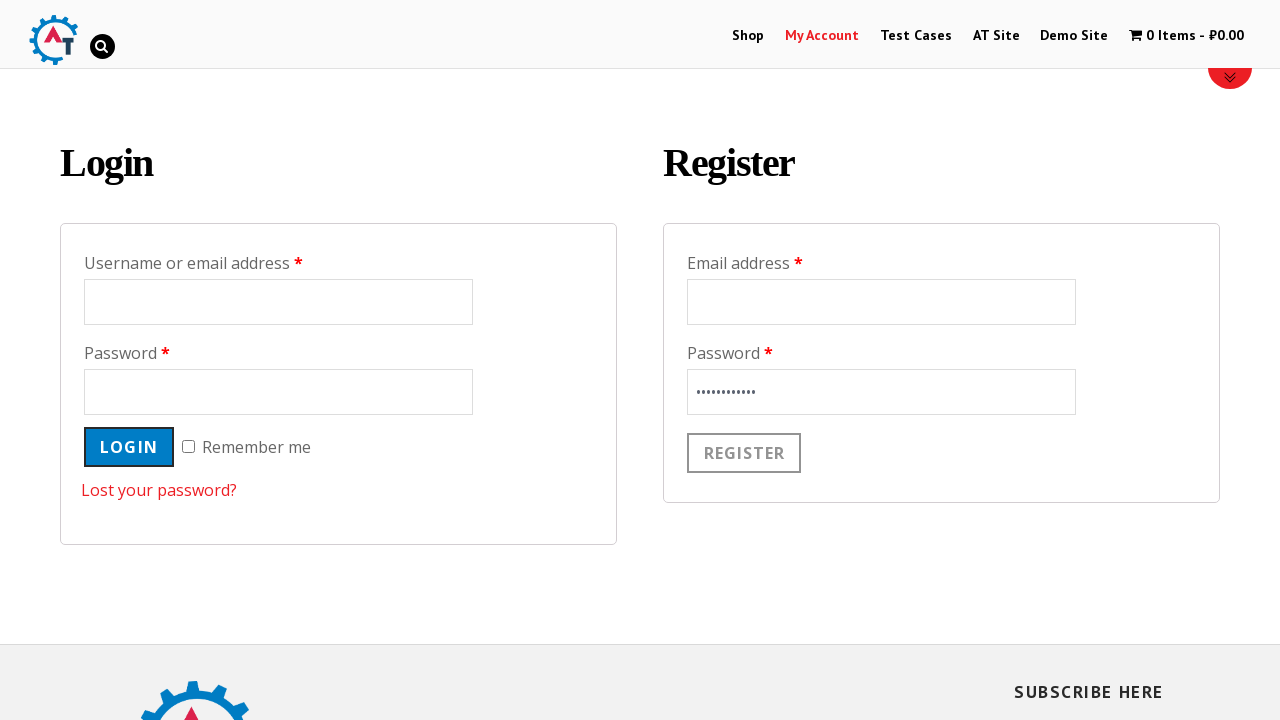

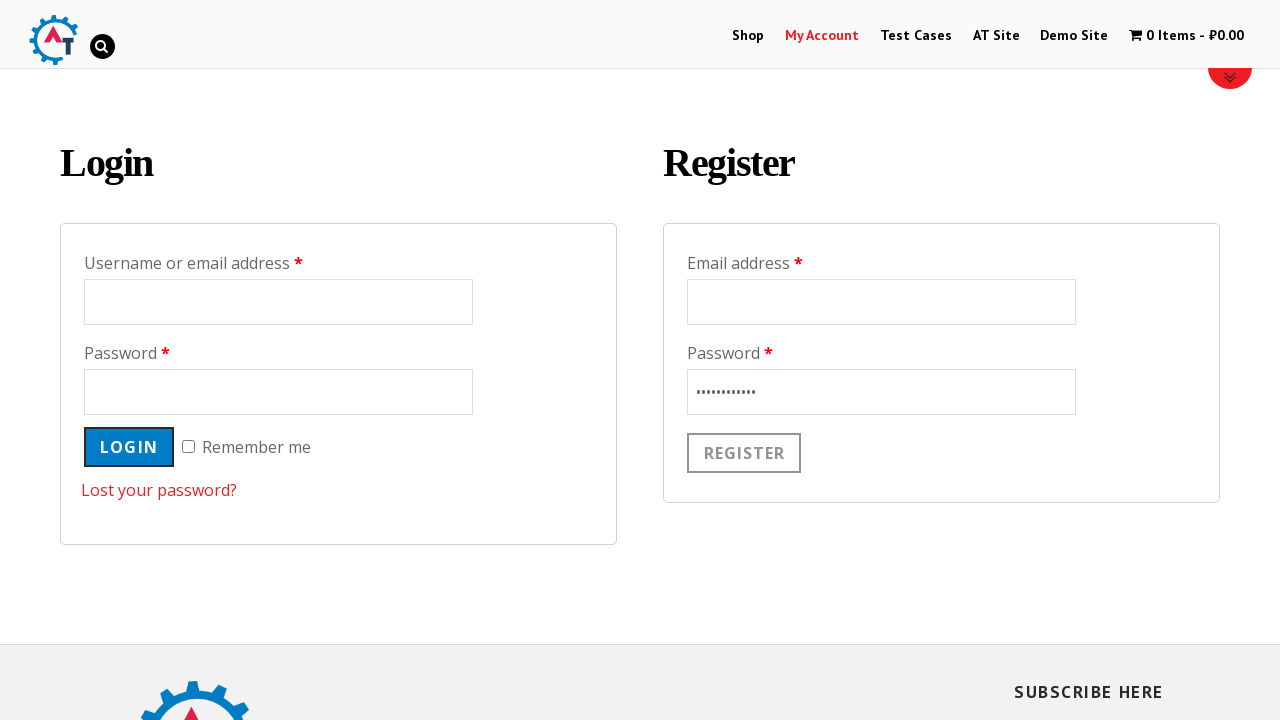